Tests browser window/tab handling by navigating to QA Playground, clicking to open a new tab, switching to the new tab to read content, closing it, and returning to the original tab.

Starting URL: https://qaplayground.dev/

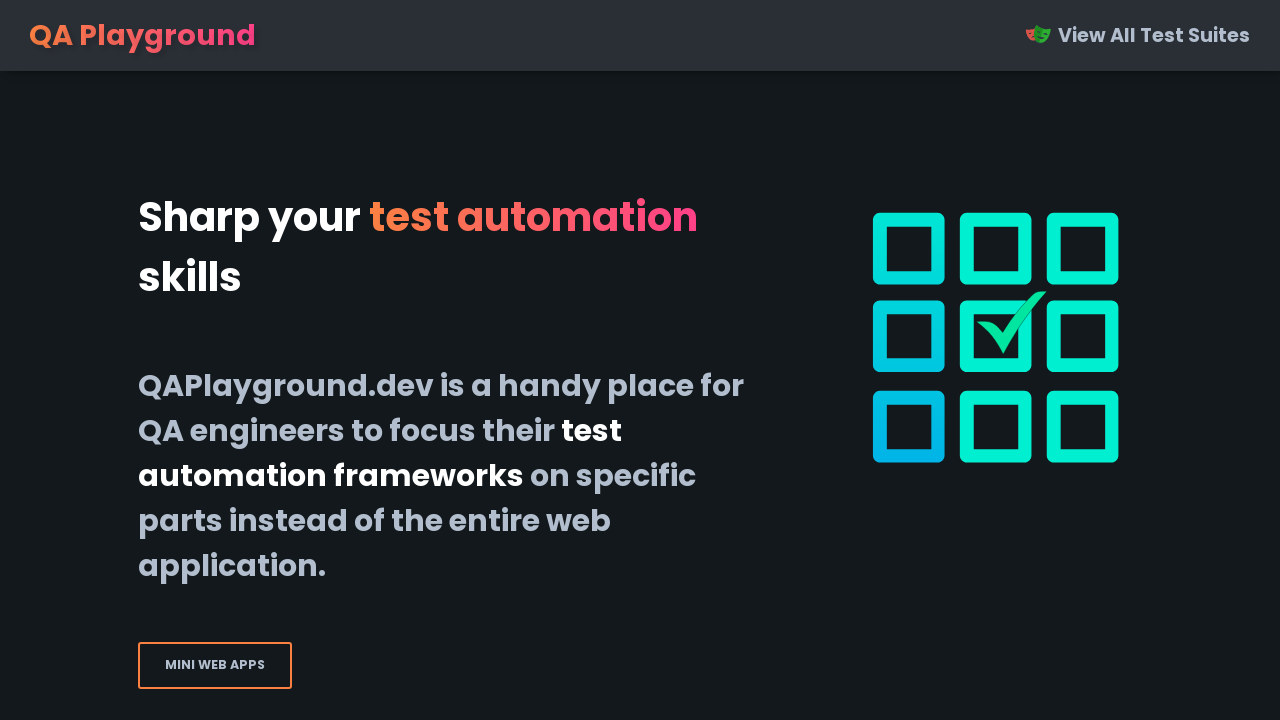

Clicked link to navigate to window handling demo at (954, 360) on xpath=/html/body/main/div[3]/a[6]/div/p
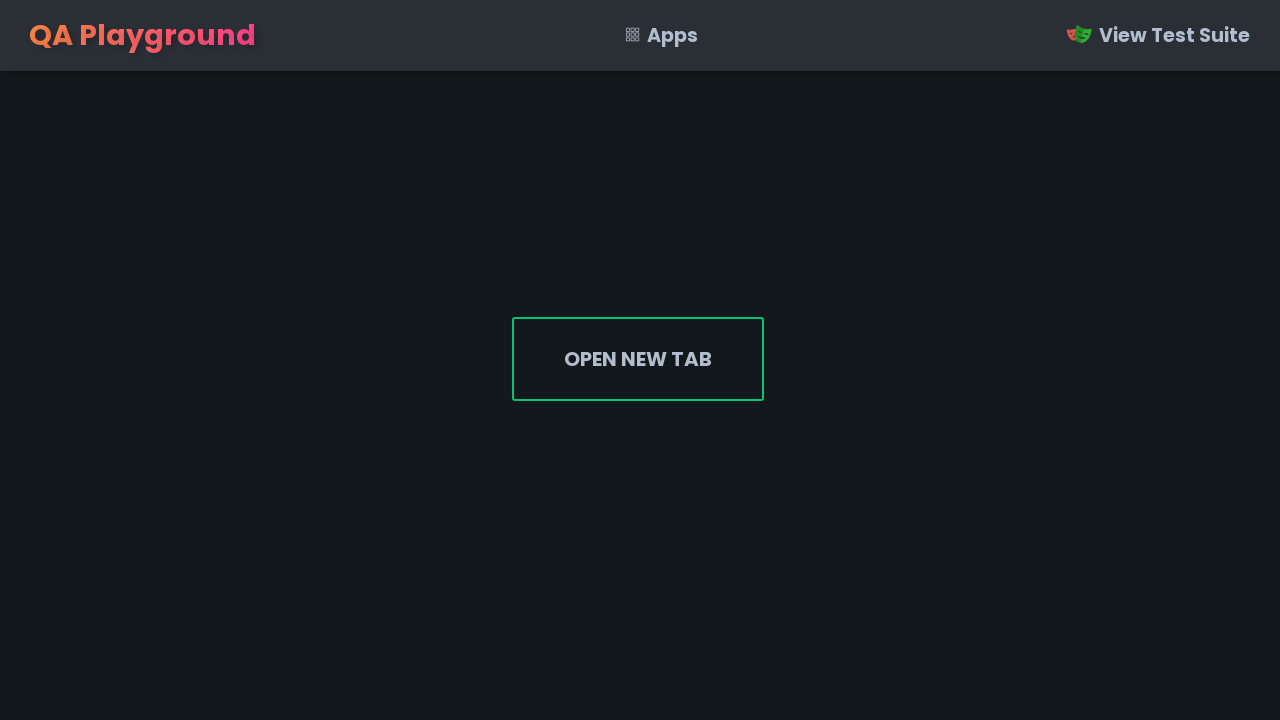

Clicked 'Open' button to open a new tab at (638, 359) on #open
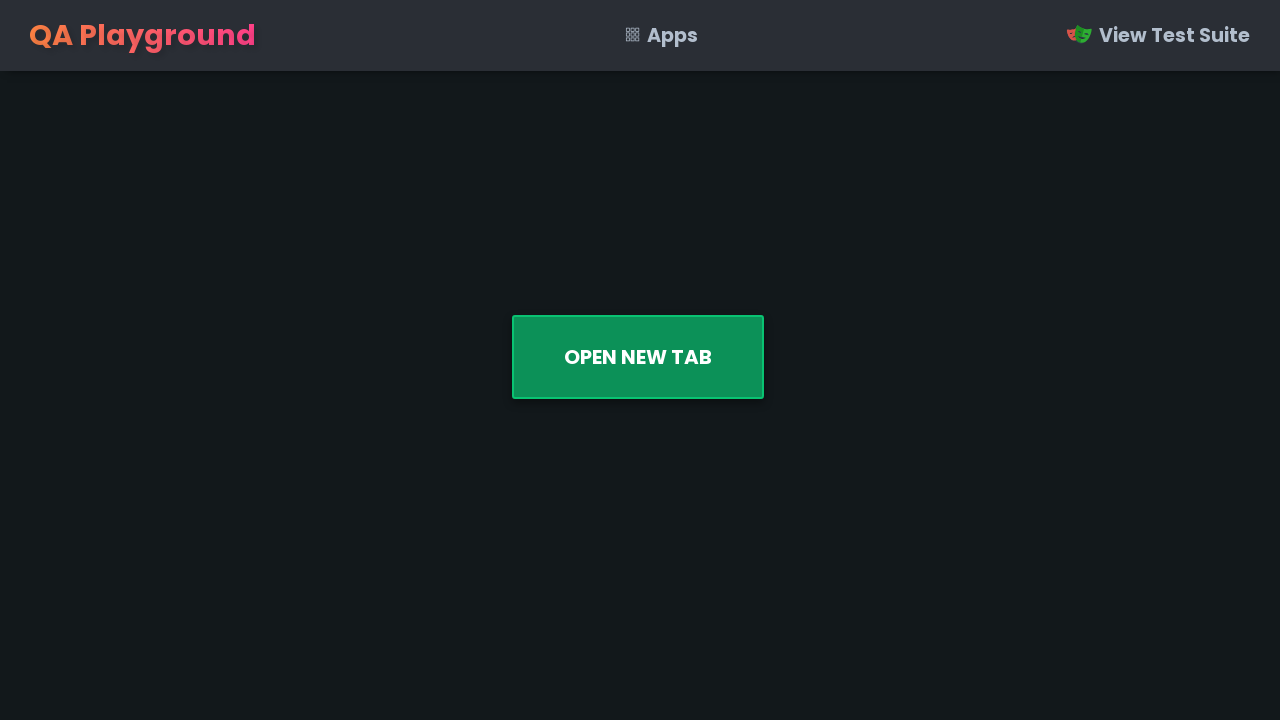

Captured new tab/page object
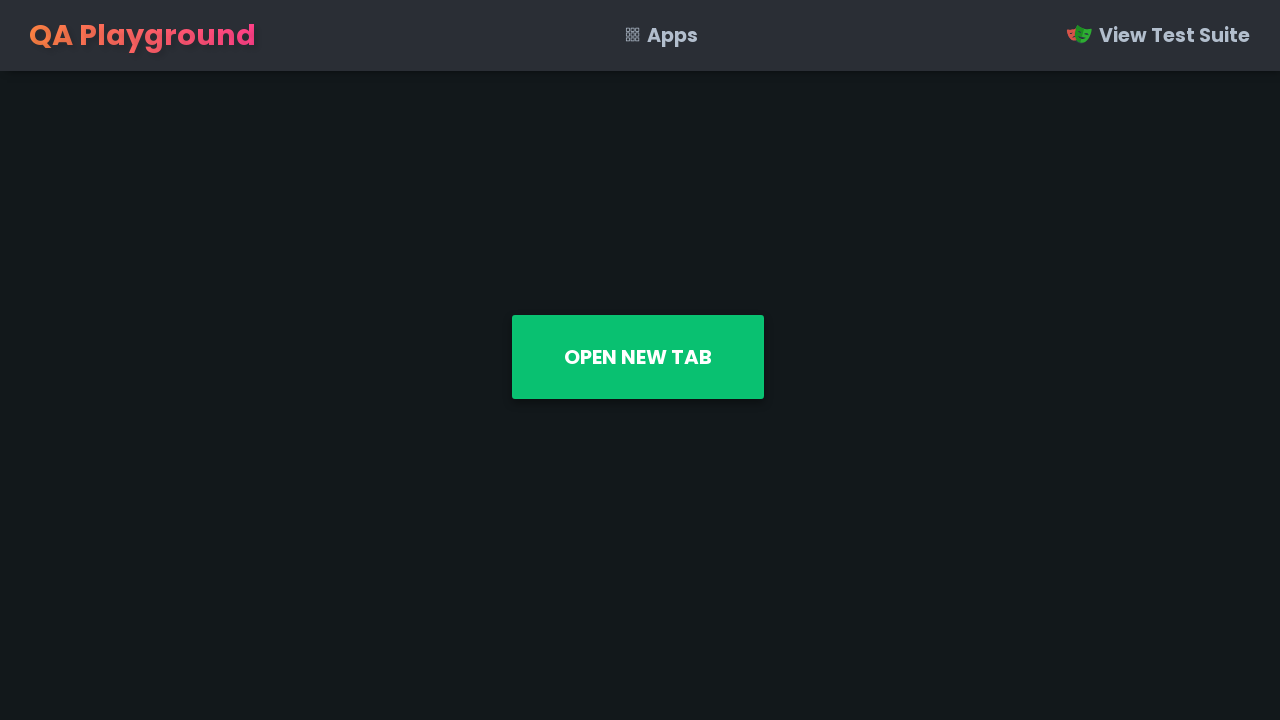

New tab finished loading
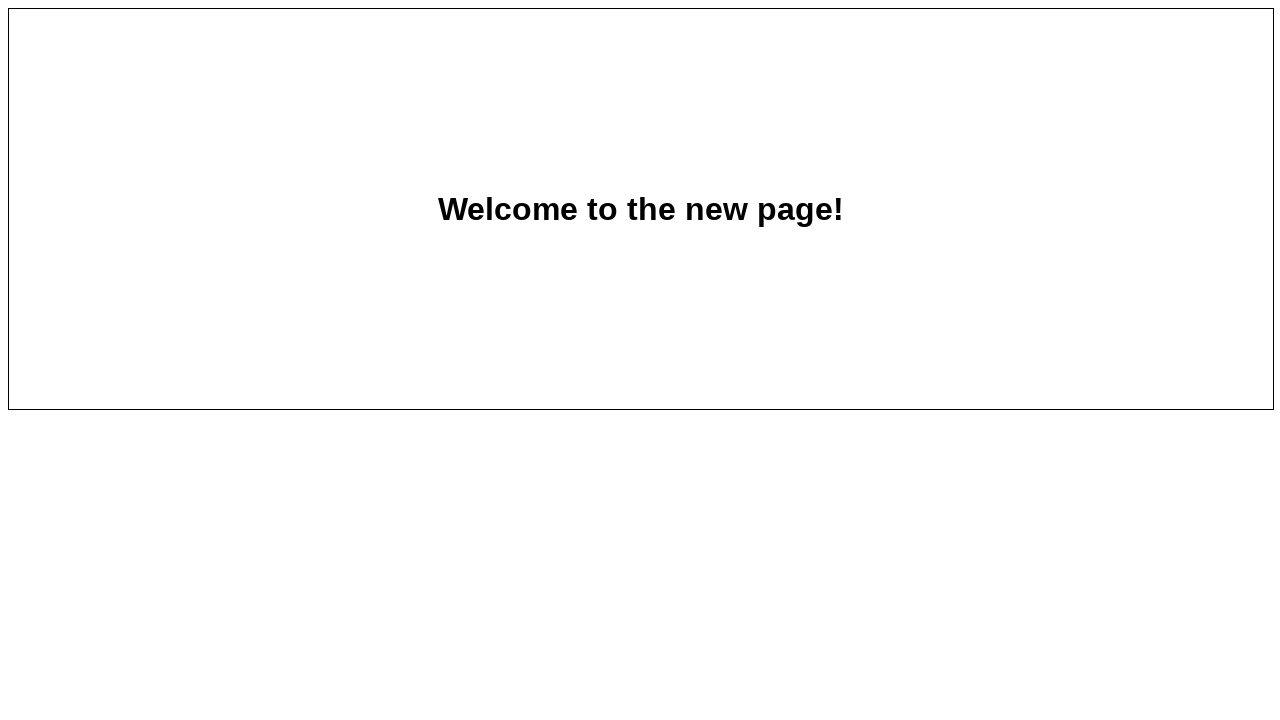

Read heading text from new tab: 'Welcome to the new page!'
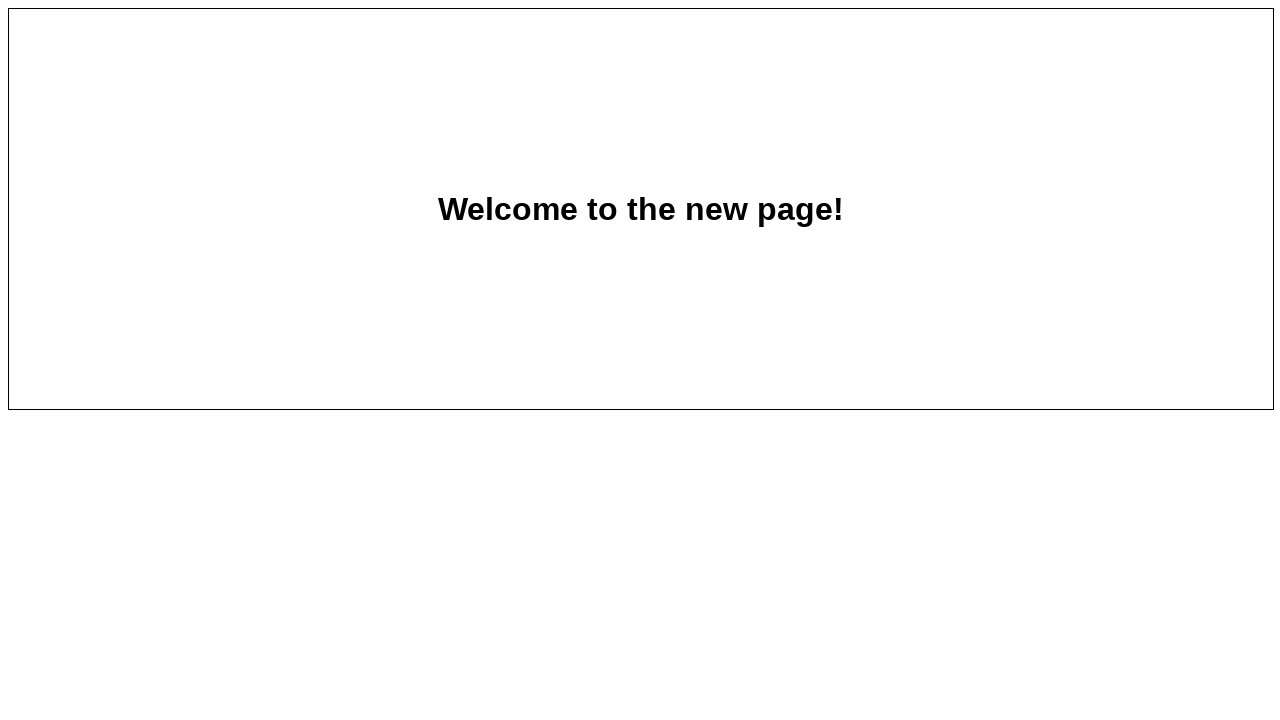

Closed the new tab
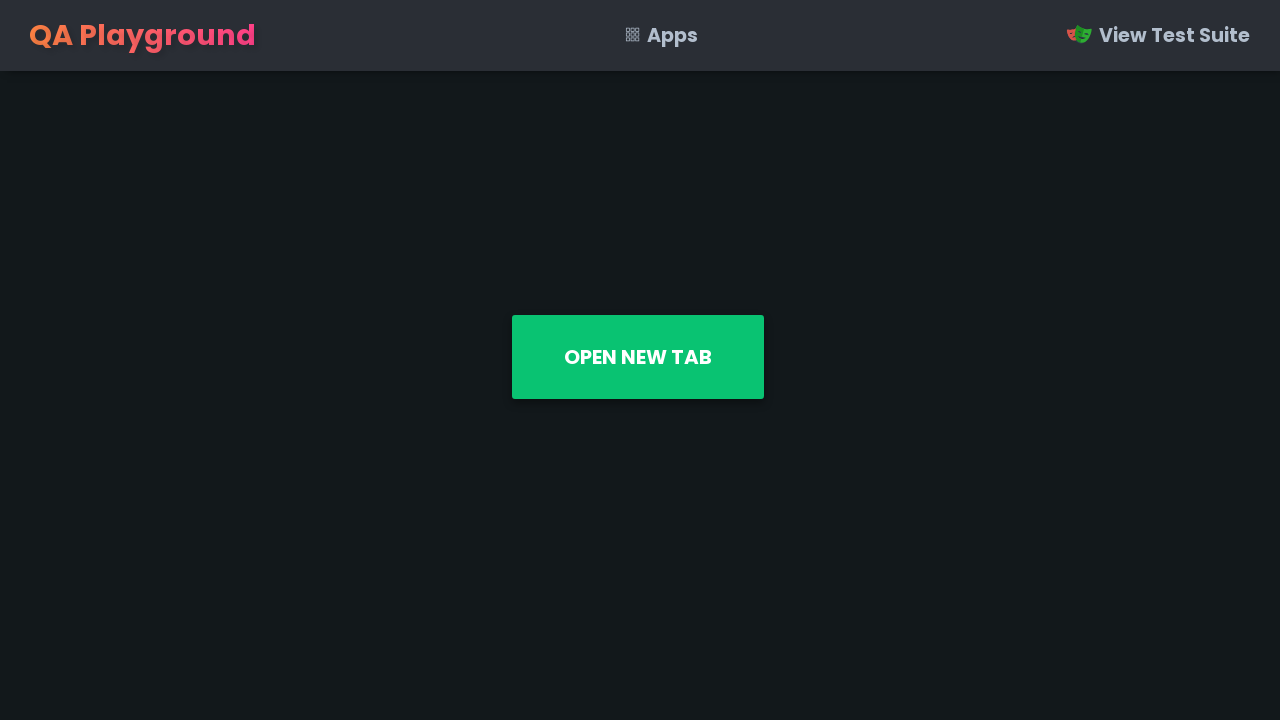

Verified original tab is still active by confirming 'Open' button is present
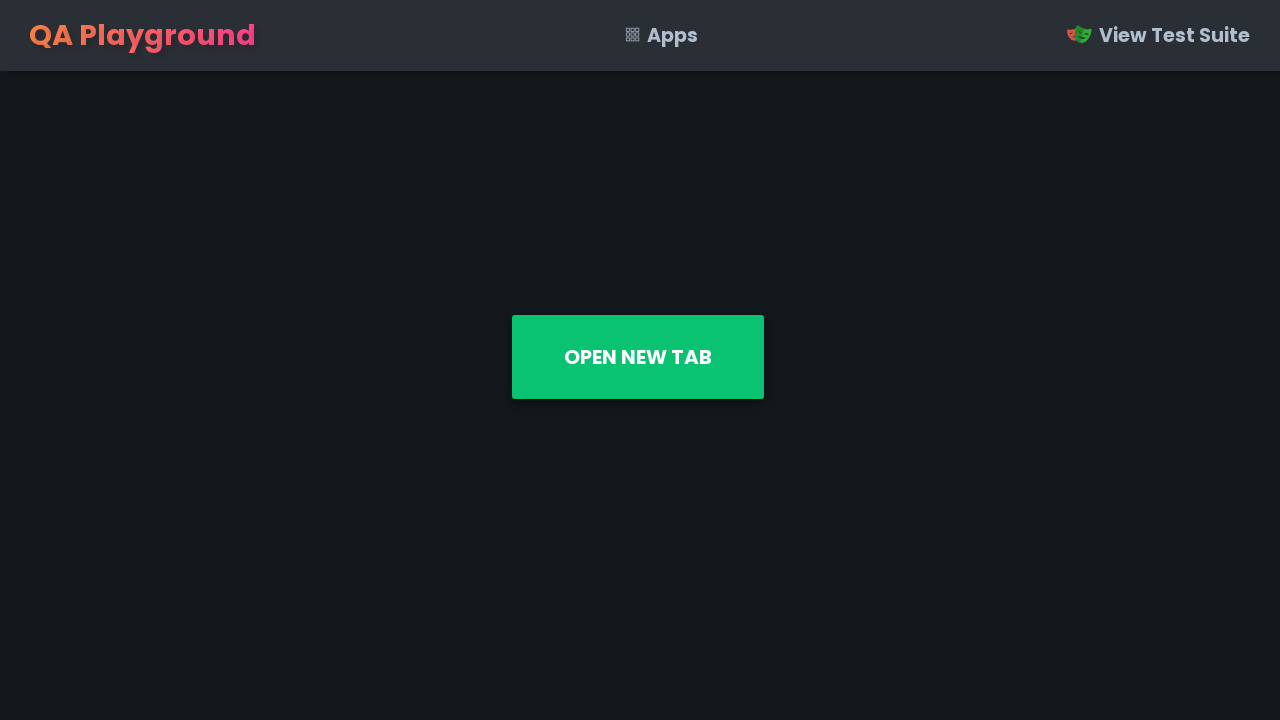

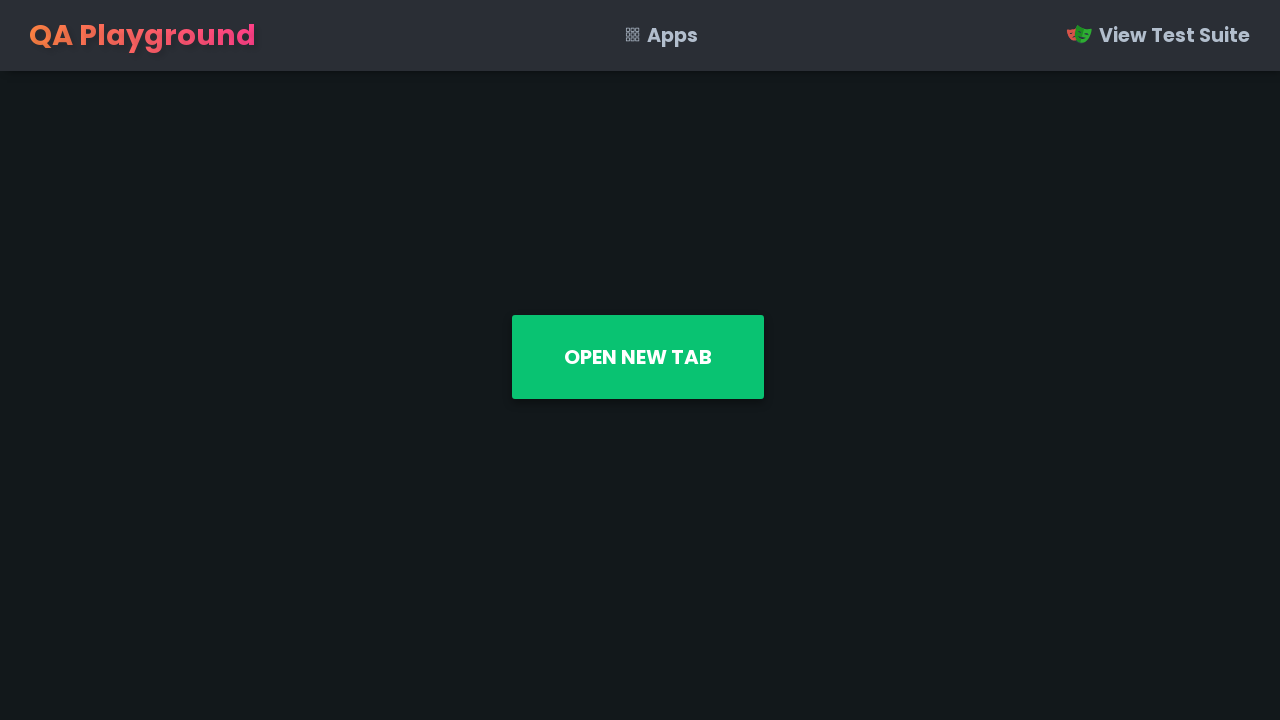